Tests select dropdown functionality by selecting a single option from a dropdown and multiple options from a multi-select dropdown.

Starting URL: https://www.lambdatest.com/selenium-playground/select-dropdown-demo

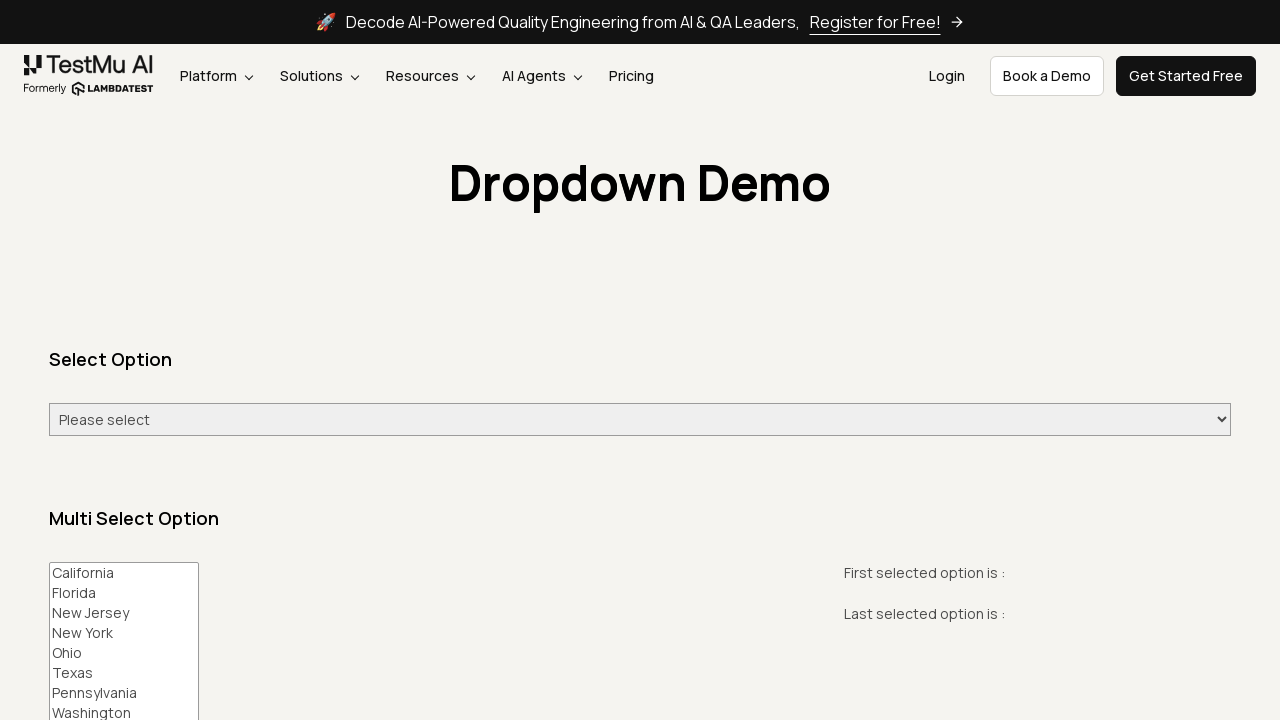

Selected 'Friday' from single select dropdown on #select-demo
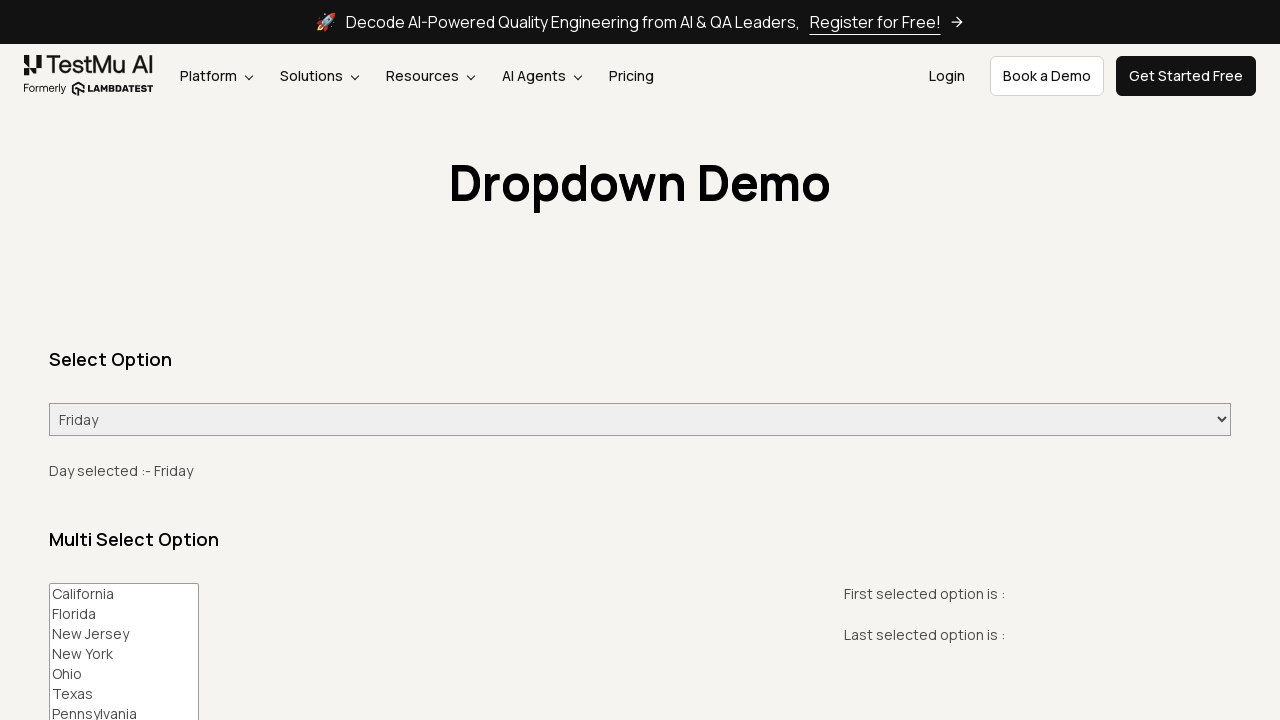

Selection message appeared confirming Friday selection
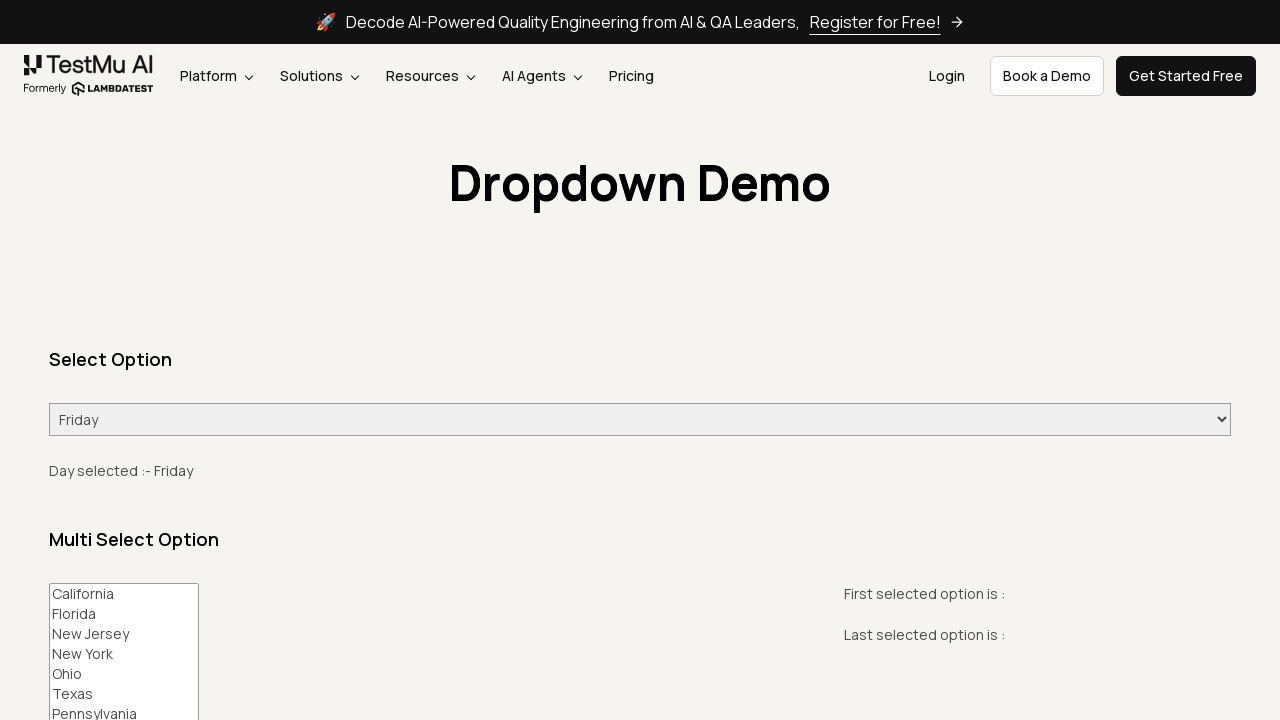

Selected 'California' from multi-select dropdown on #multi-select
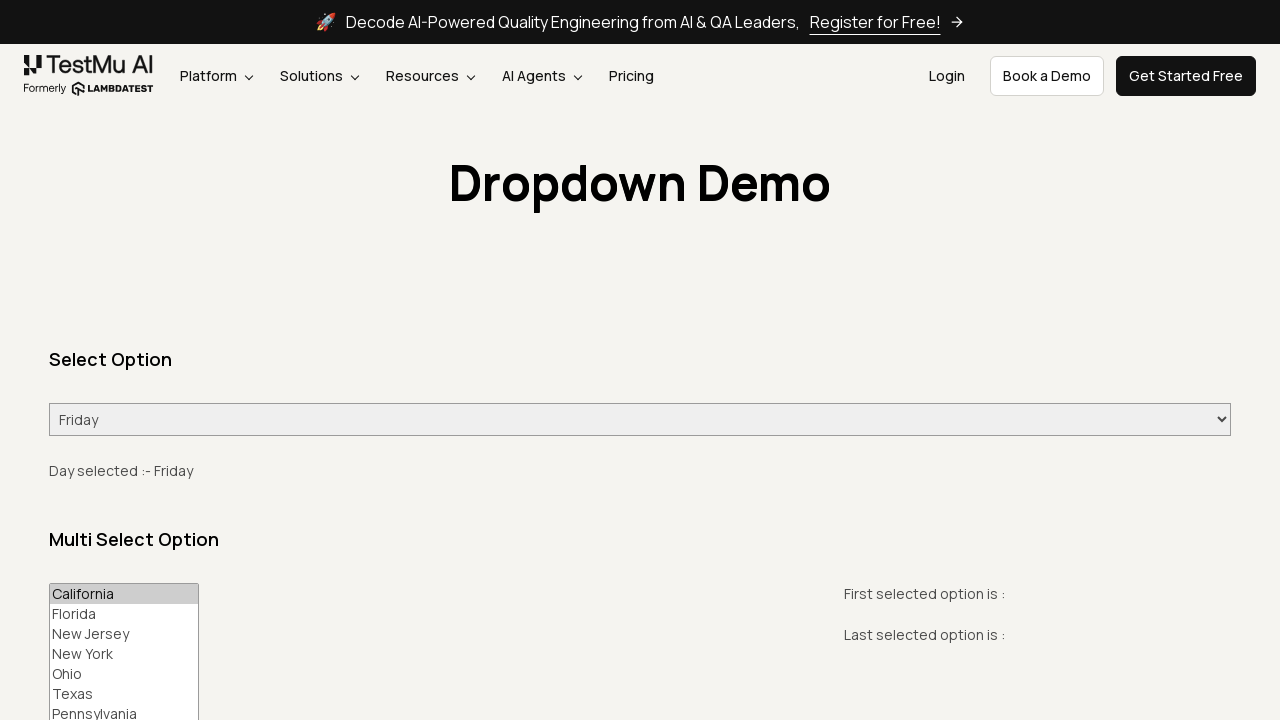

Clicked 'print first' button to display first selected option at (105, 360) on #printMe
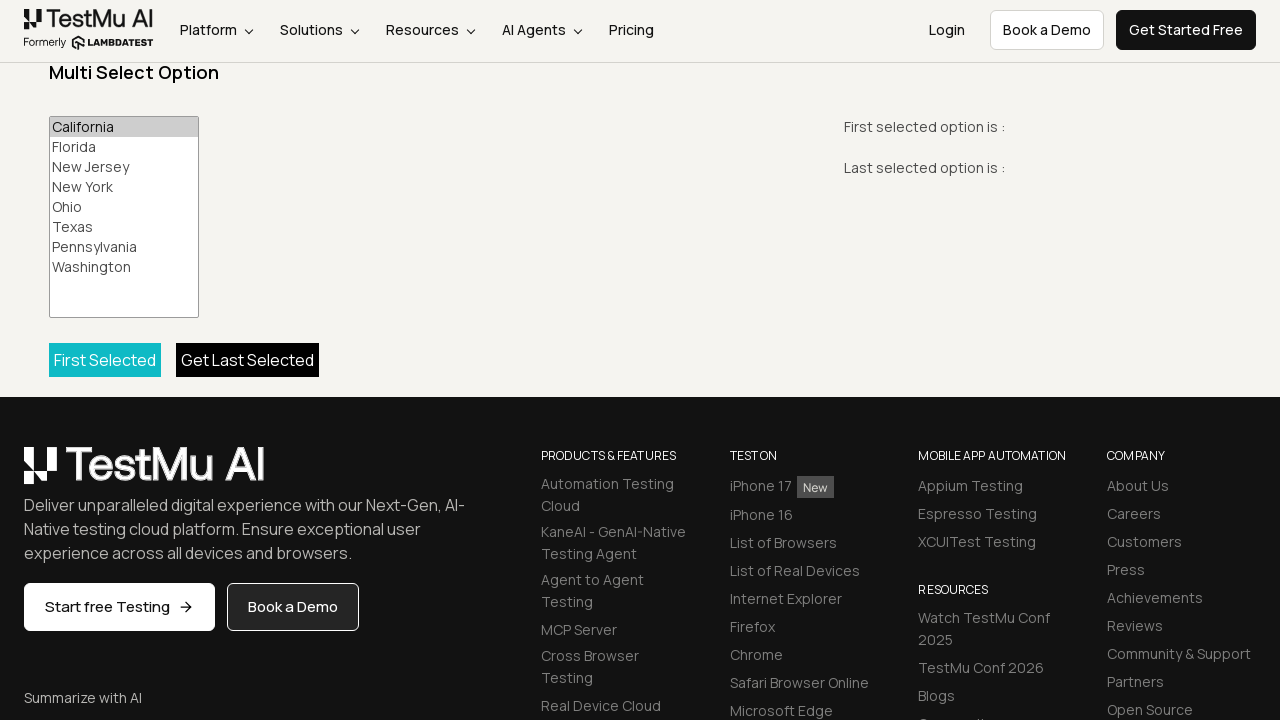

Selected 'Ohio' from multi-select dropdown on #multi-select
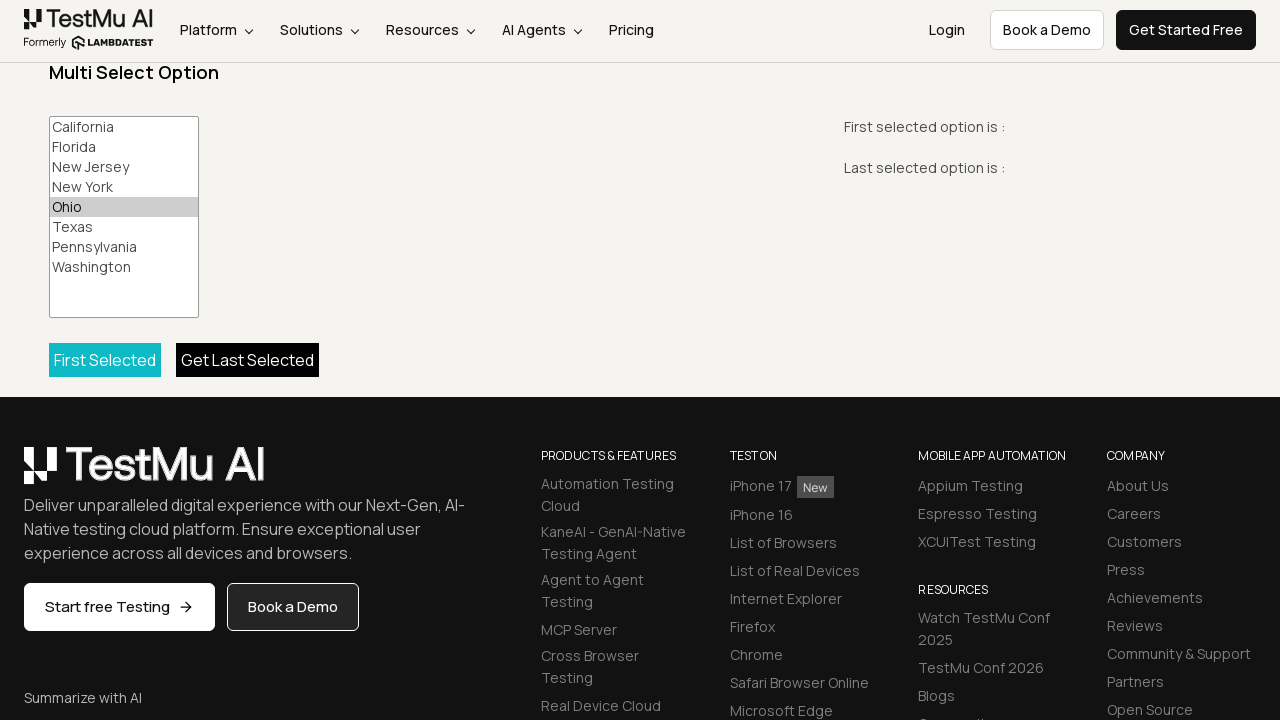

Clicked 'print all' button to display all selected options at (248, 360) on #printAll
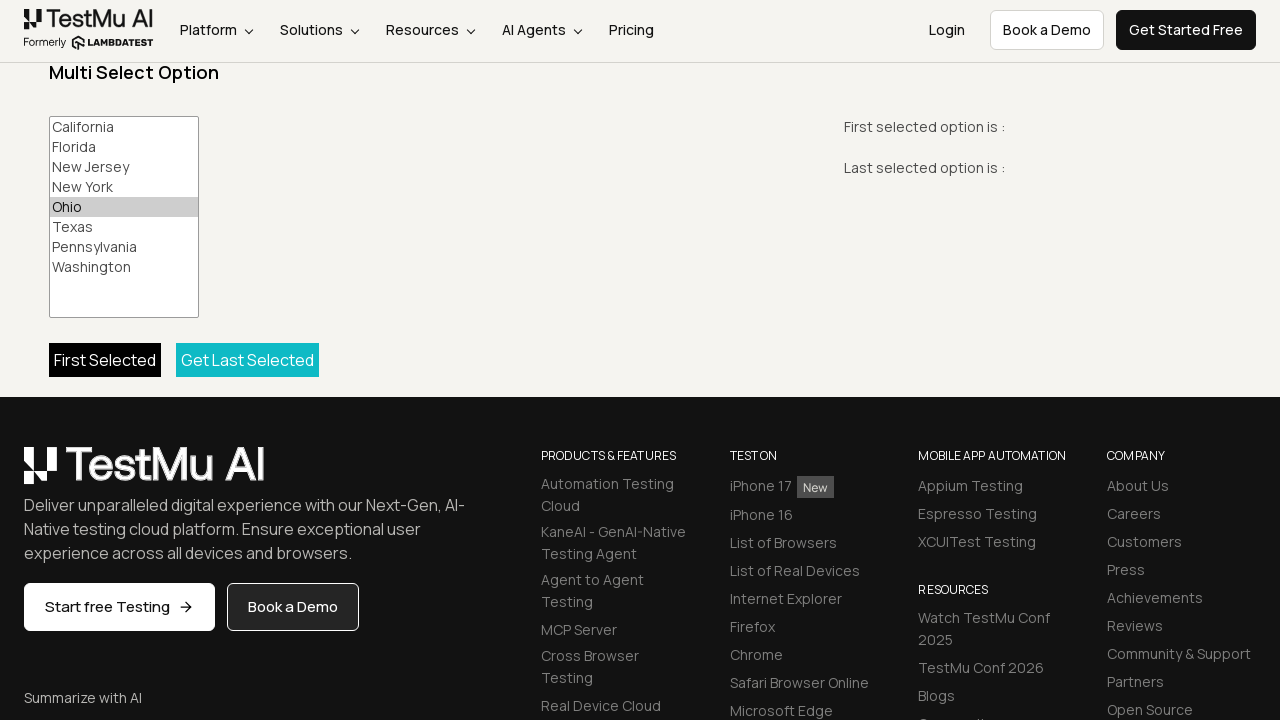

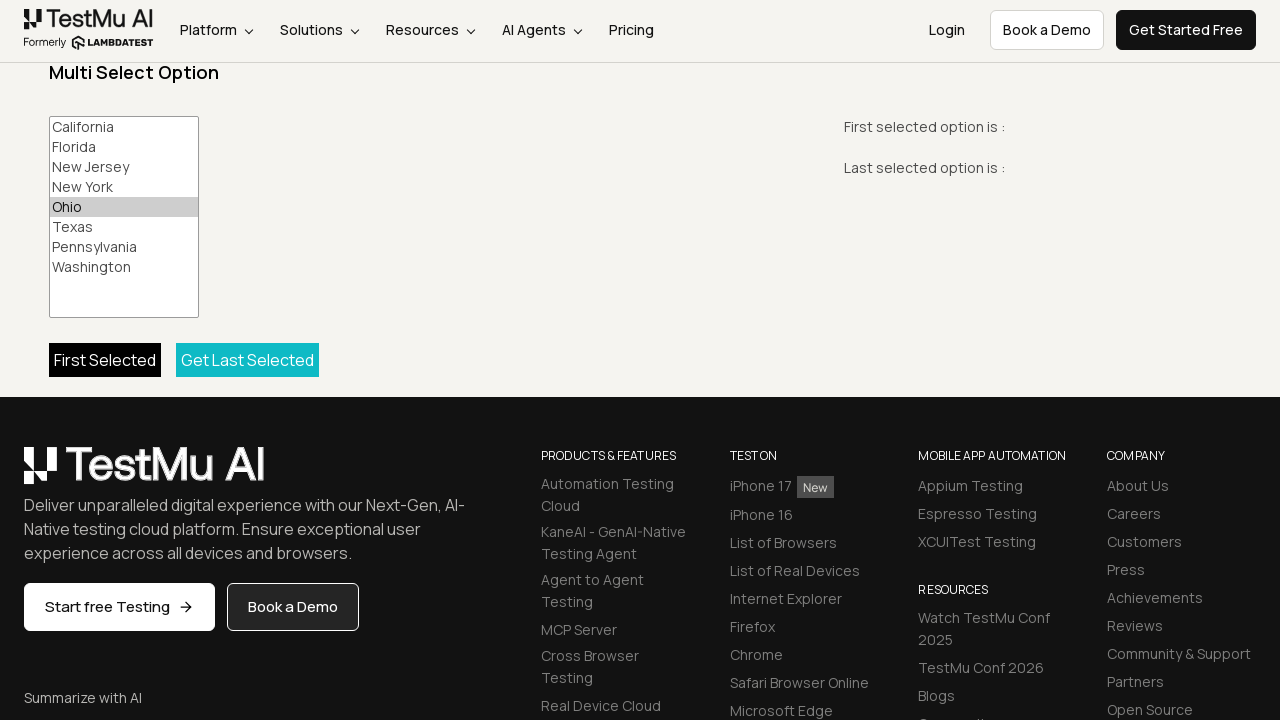